Tests JavaScript alert handling by clicking a button that triggers an alert, accepting the alert, and verifying the result message

Starting URL: https://testcenter.techproeducation.com/index.php?page=javascript-alerts

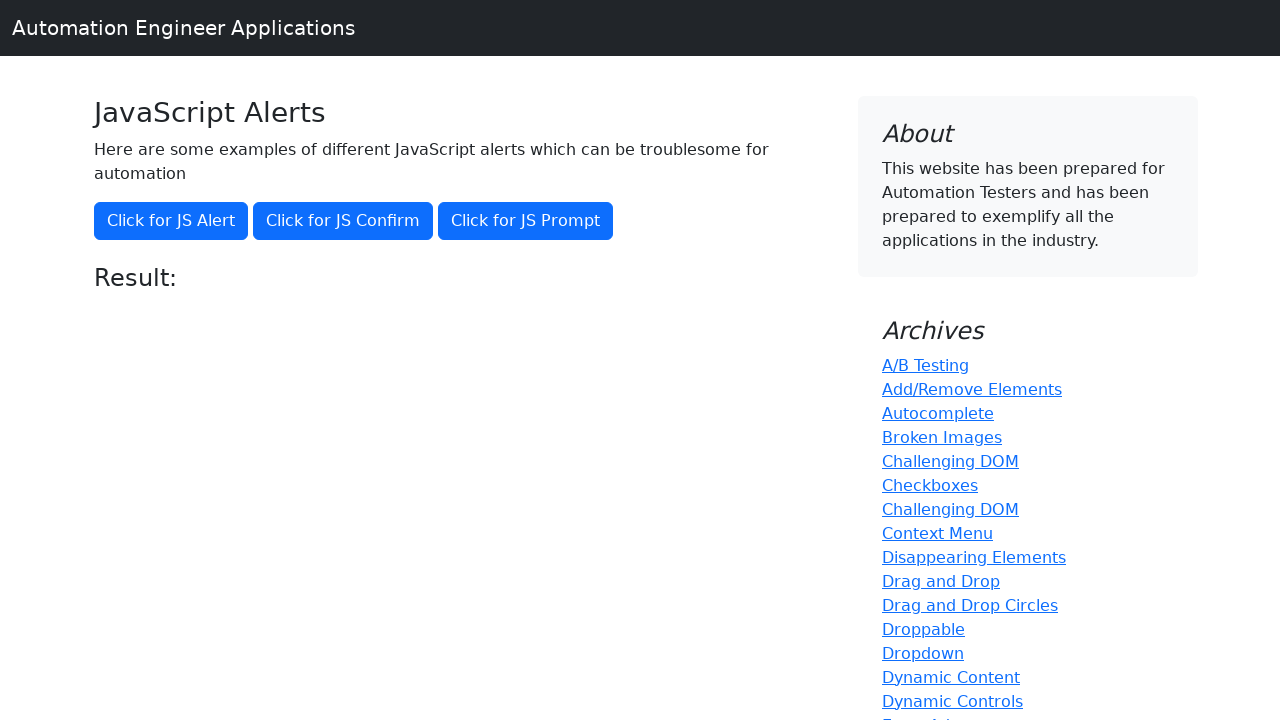

Clicked the first alert button at (171, 221) on (//*[@class='btn btn-primary'])[1]
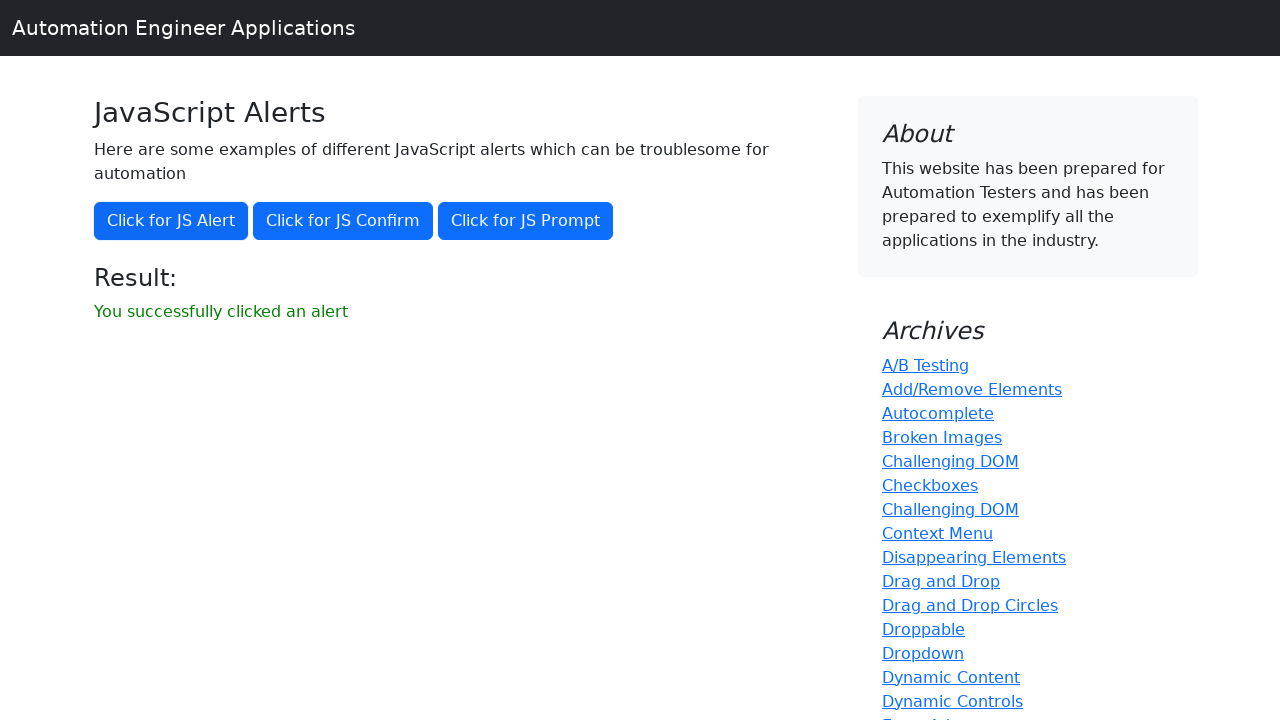

Set up dialog handler to accept JavaScript alerts
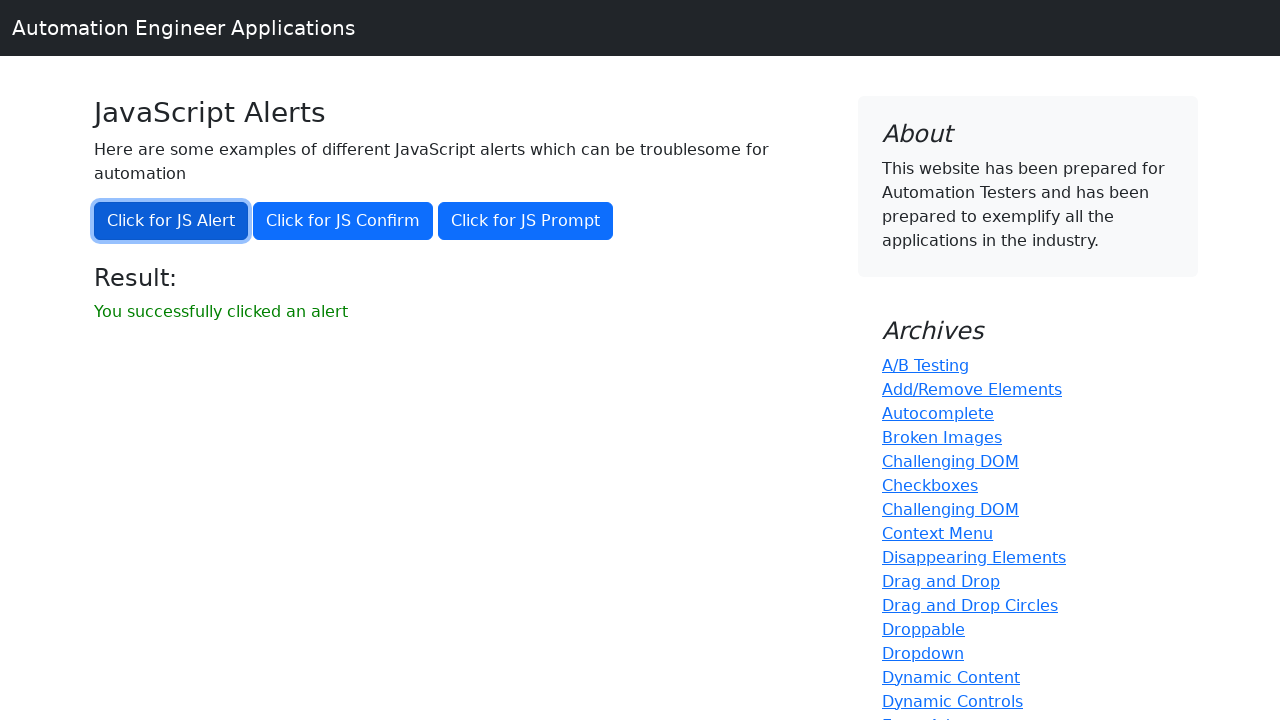

Result message element loaded
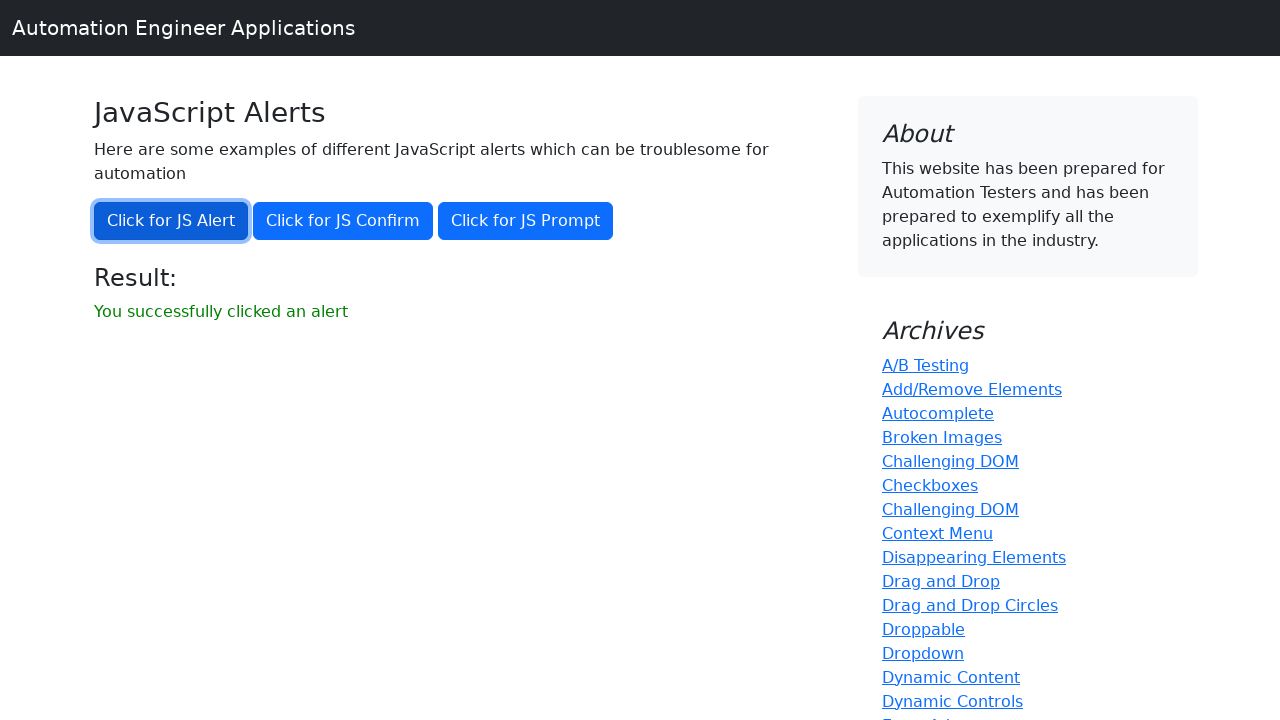

Retrieved result message text: 'You successfully clicked an alert'
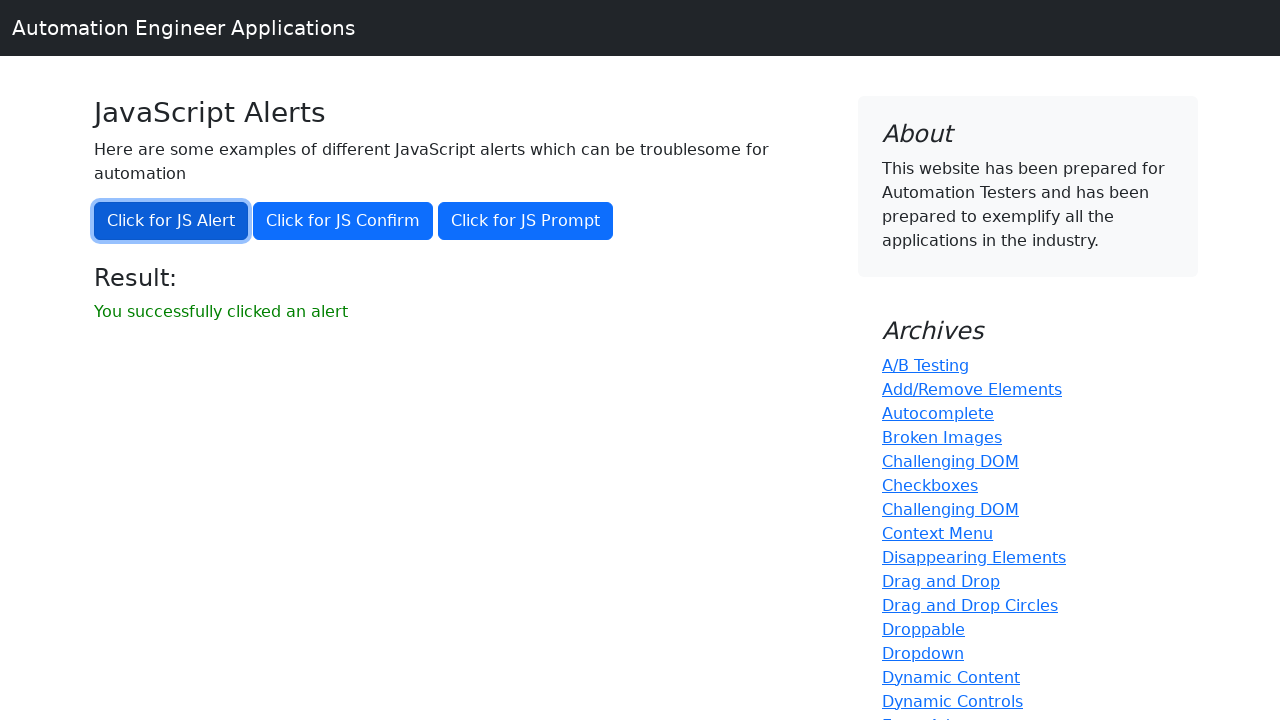

Verified result message matches expected text 'You successfully clicked an alert'
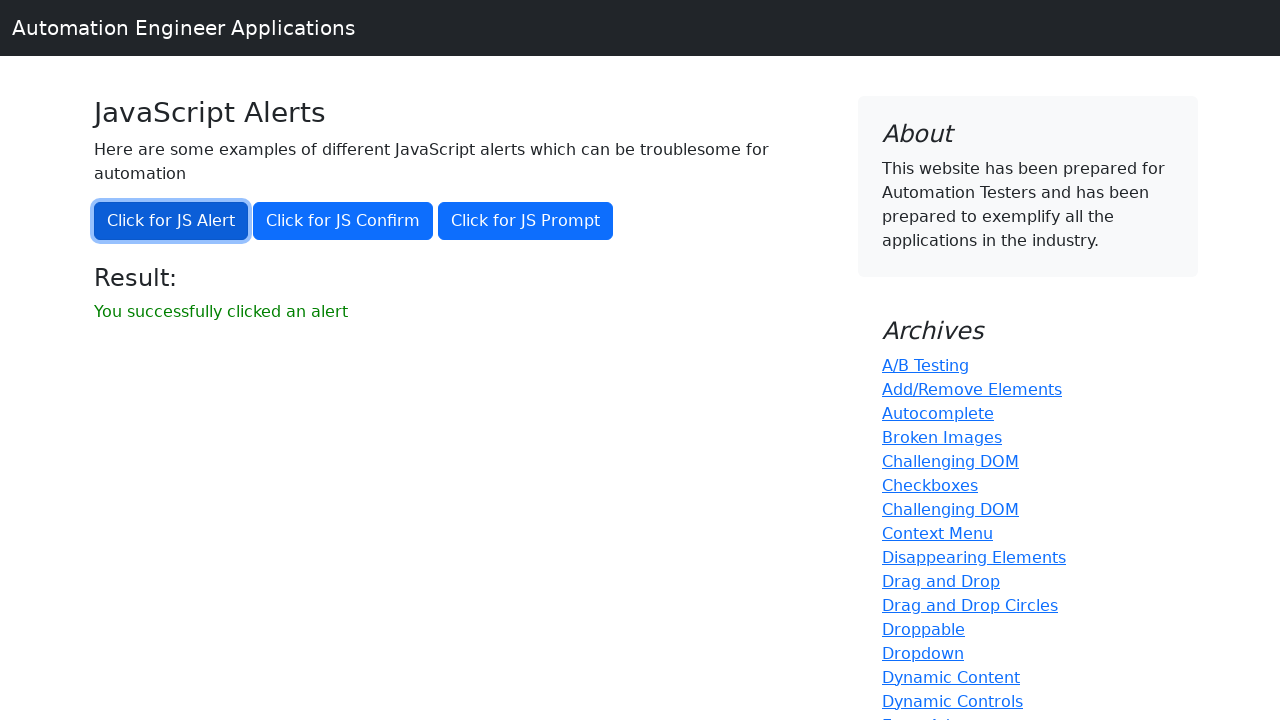

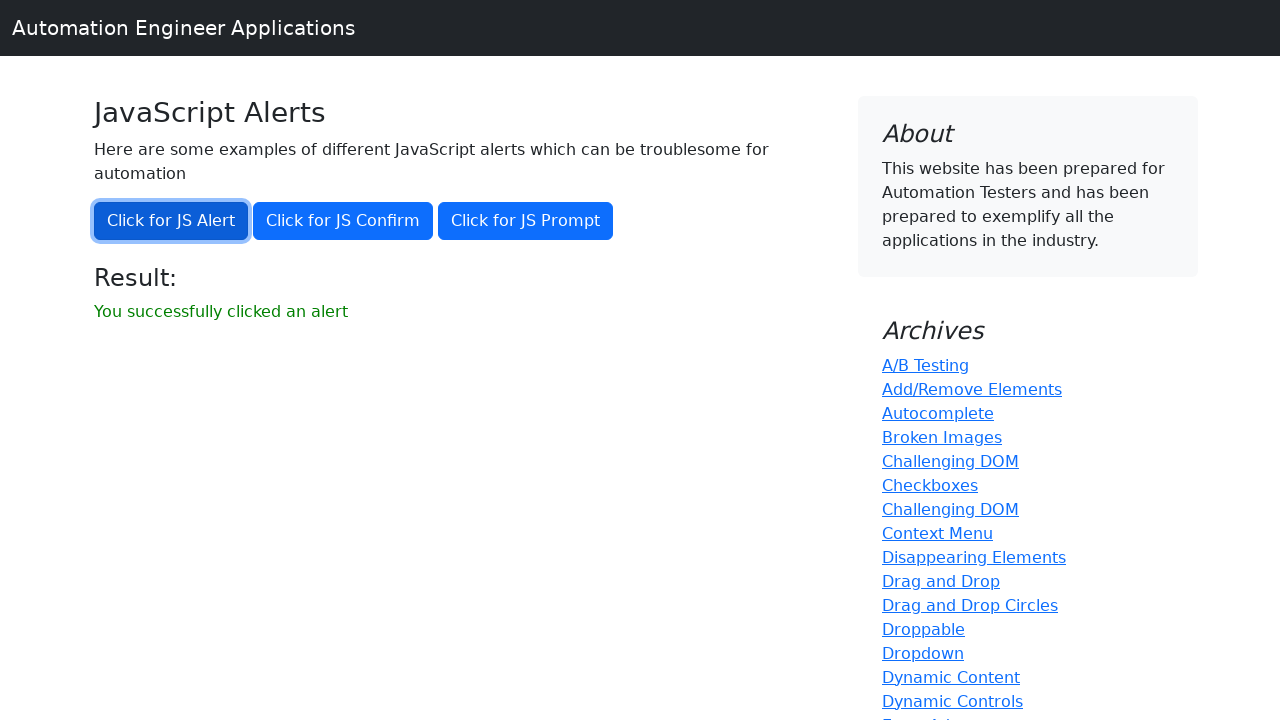